Tests page scrolling functionality by navigating to ToolsQA website and scrolling to the "Recent Tutorials" section using JavaScript execution

Starting URL: https://toolsqa.com/

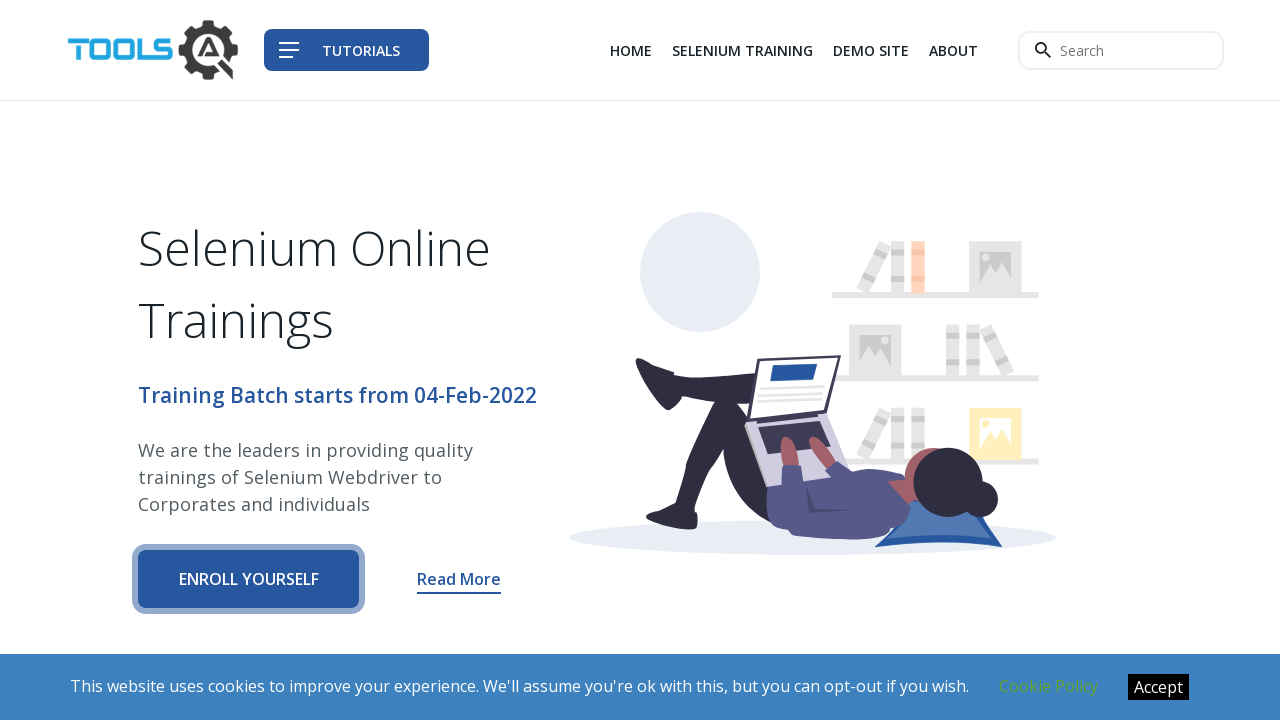

Navigated to ToolsQA website
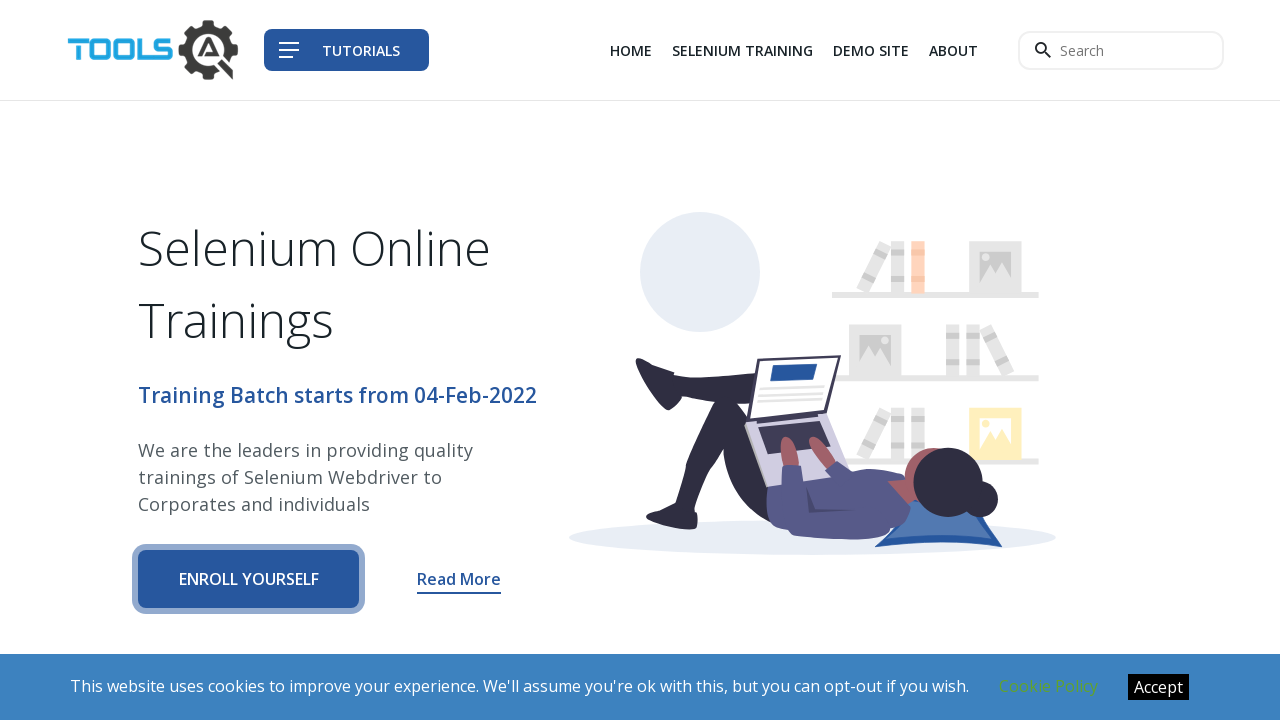

Located 'Recent Tutorials' section element
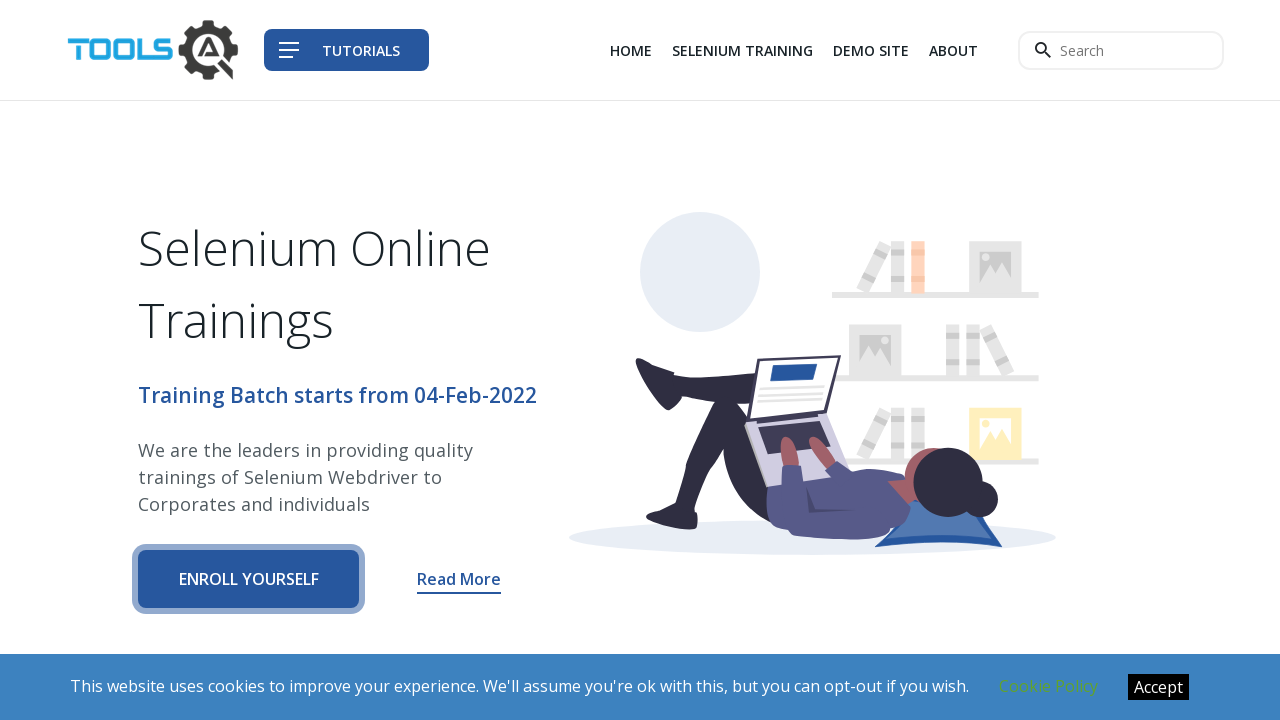

Scrolled to 'Recent Tutorials' section using JavaScript execution
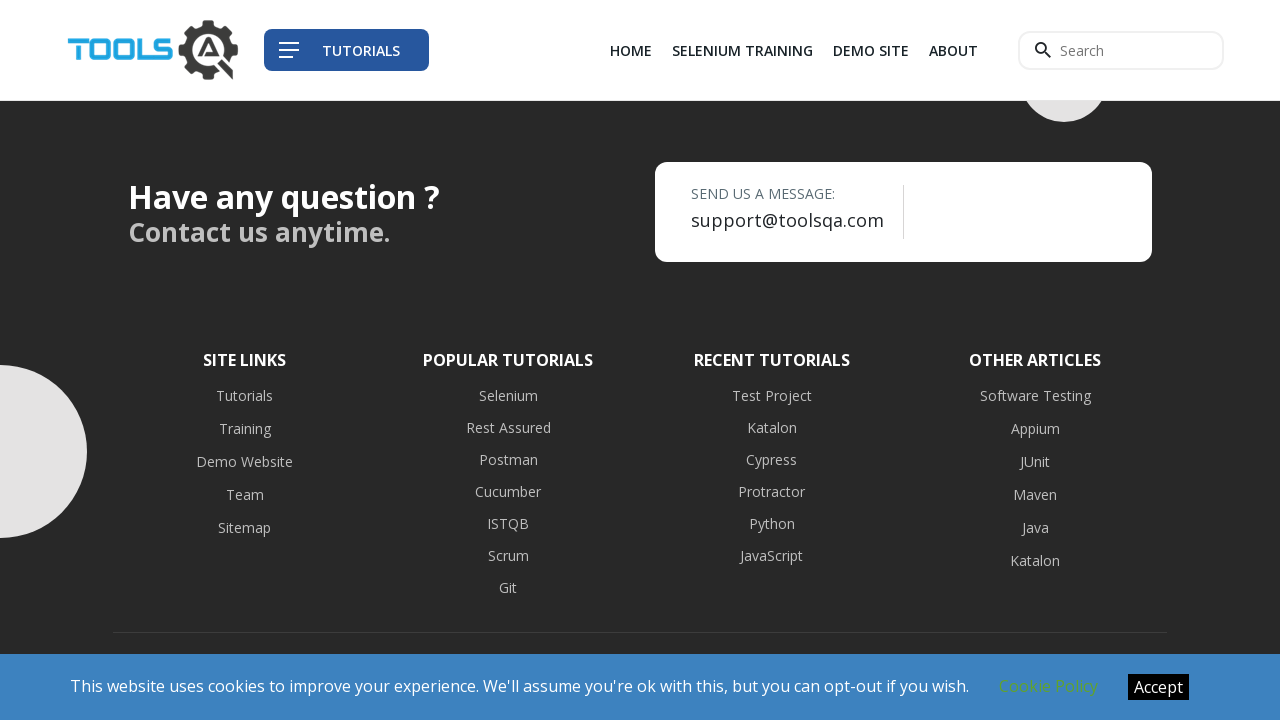

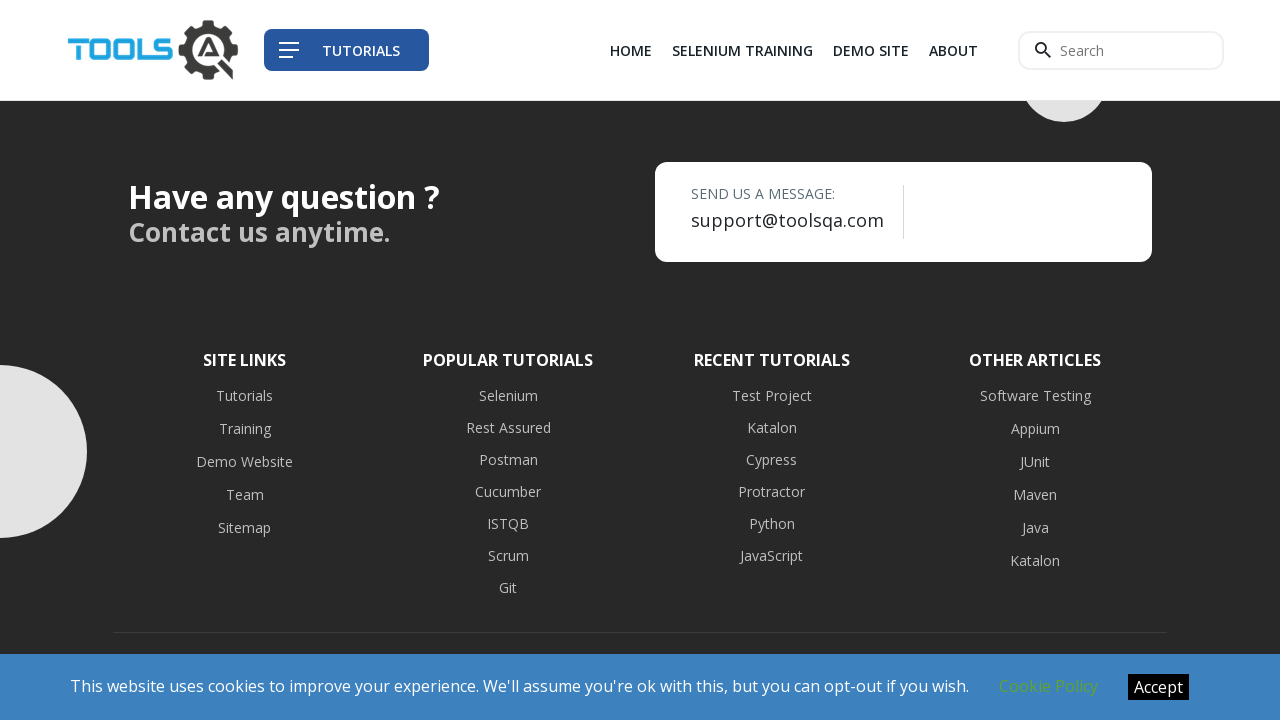